Tests navigation to Top Hits list and verifies Shakespeare language appears in the ranking

Starting URL: http://www.99-bottles-of-beer.net/

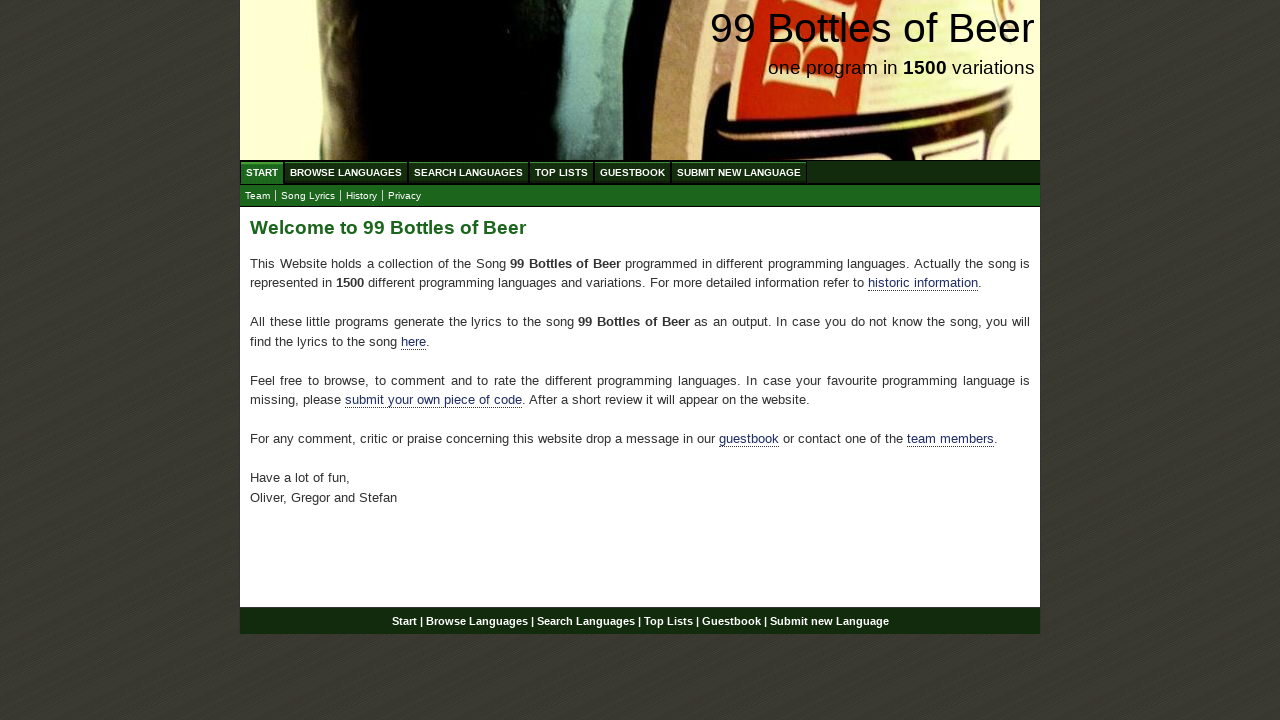

Clicked on Top List menu at (562, 172) on a[href='/toplist.html']
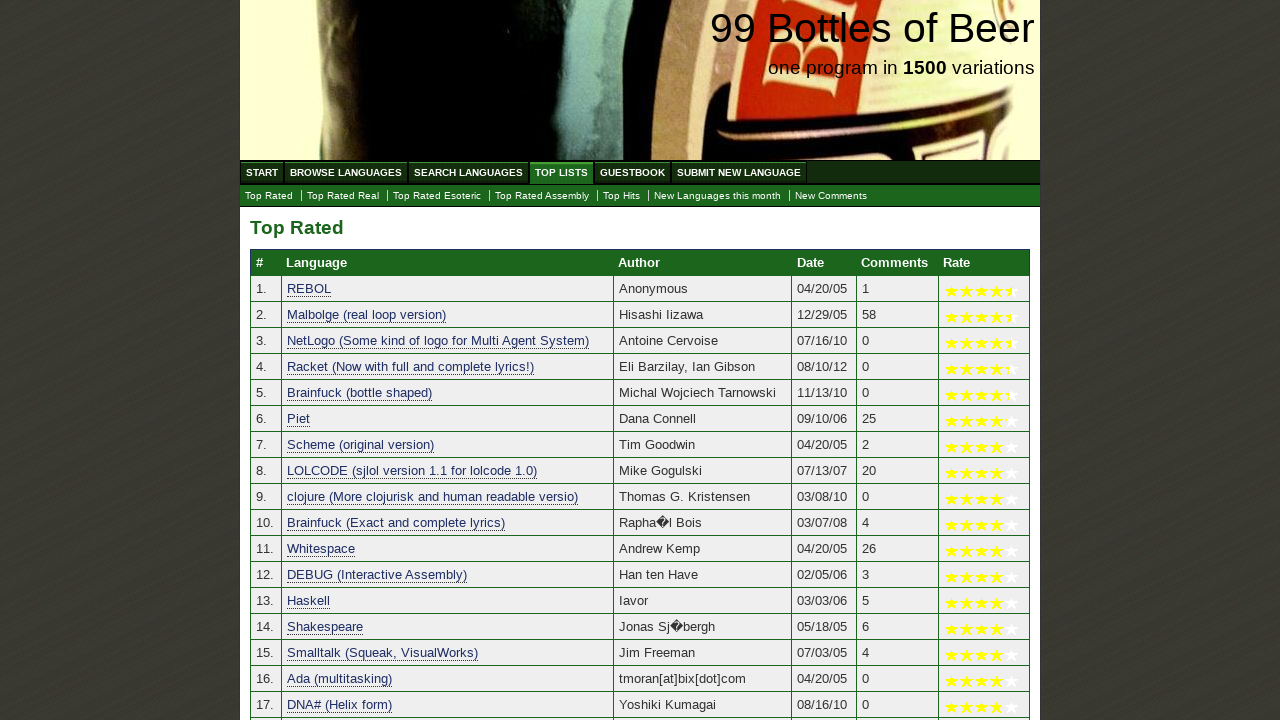

Clicked on Top Hits link at (622, 196) on a[href='./tophits.html']
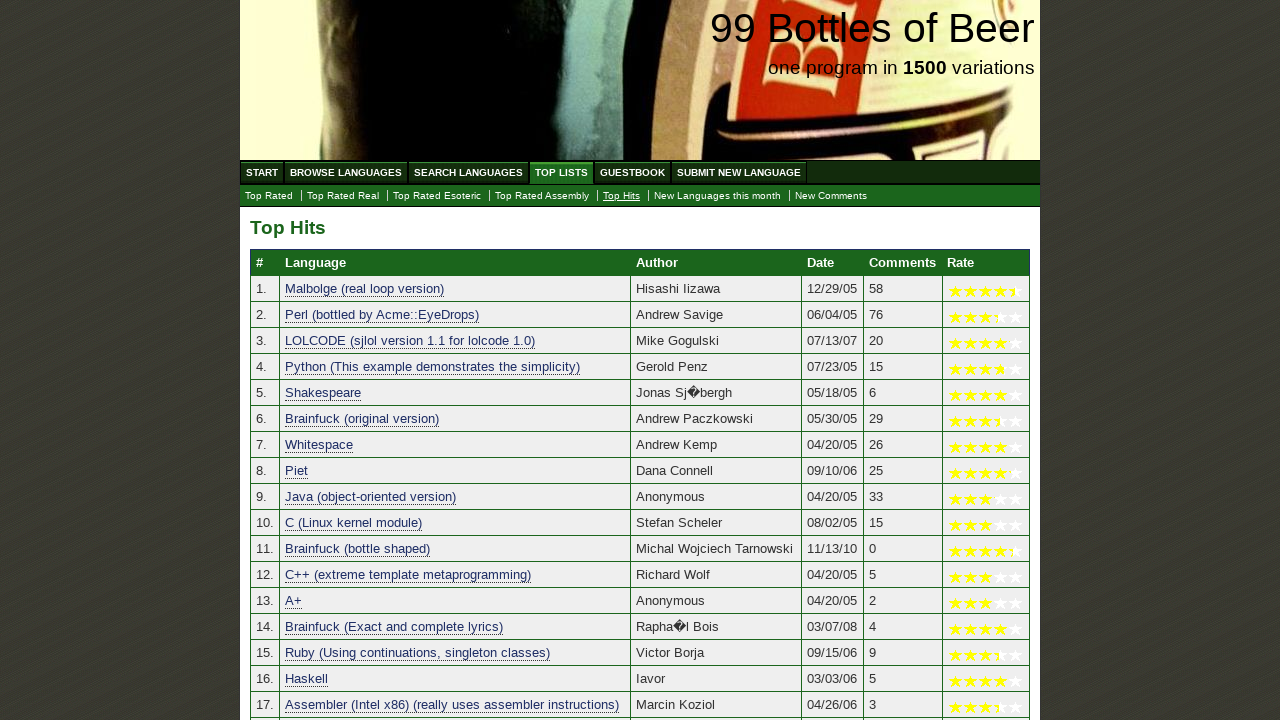

Shakespeare entry appeared in Top Hits ranking
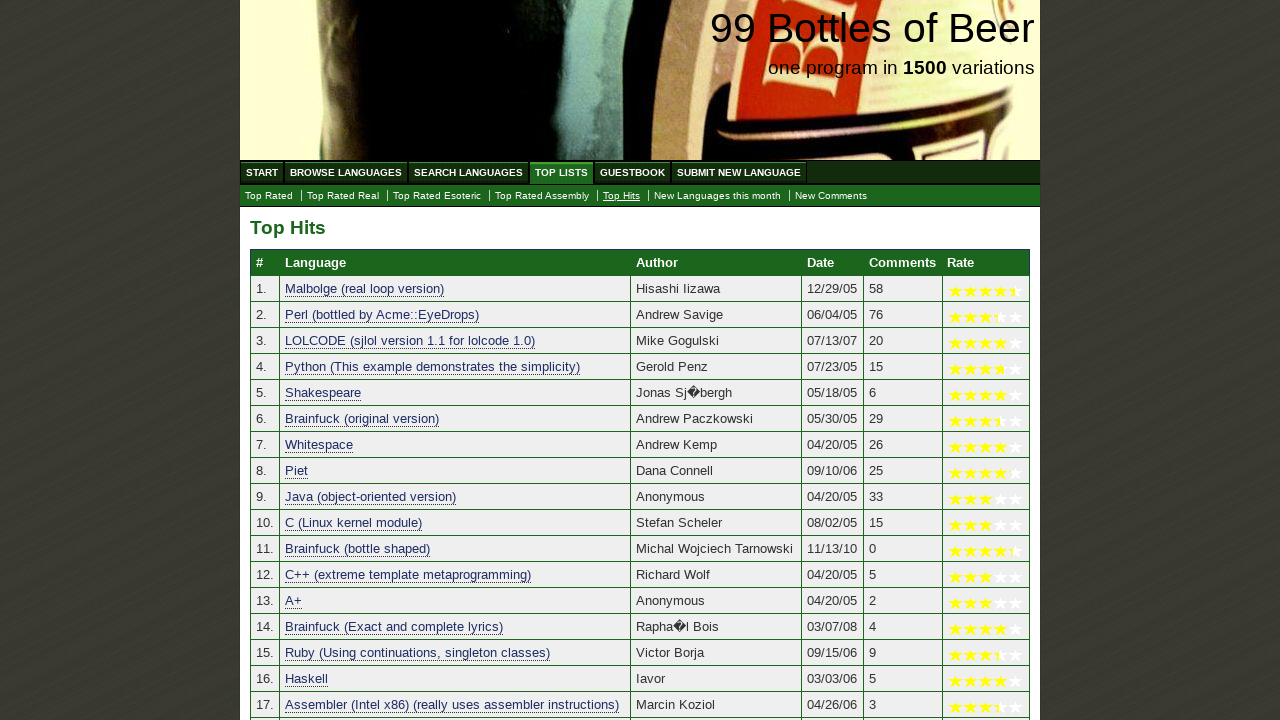

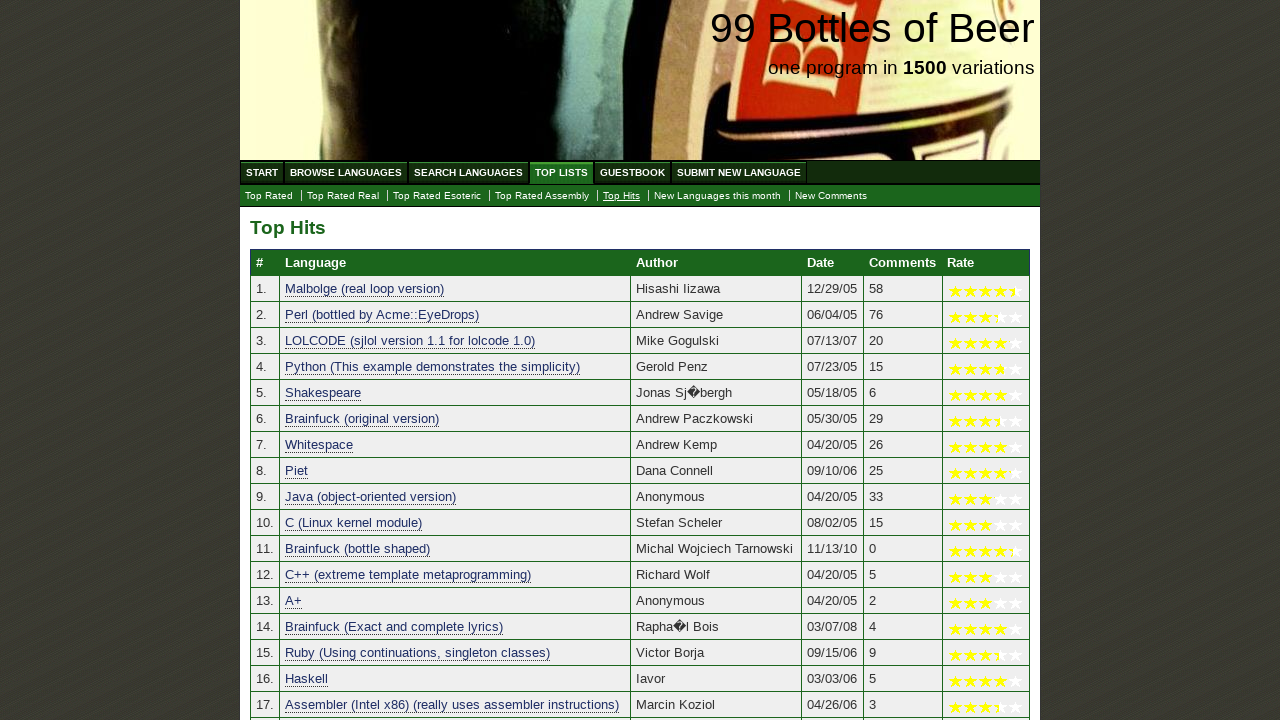